Tests adding multiple products from different categories (Phones, Laptops, Monitors) to the cart without login, verifies the "Product added" dialog appears for each, and checks that all products appear in the cart with correct total price.

Starting URL: https://demoblaze.com

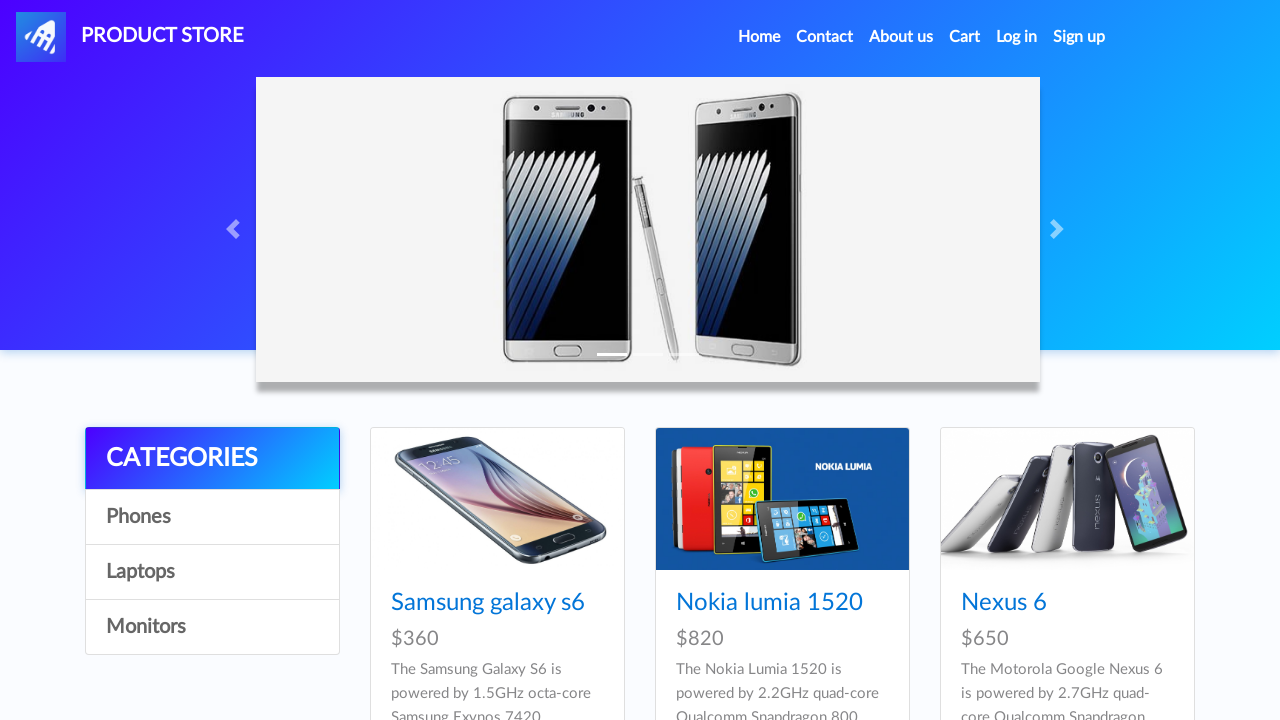

Set up dialog handler for product confirmation
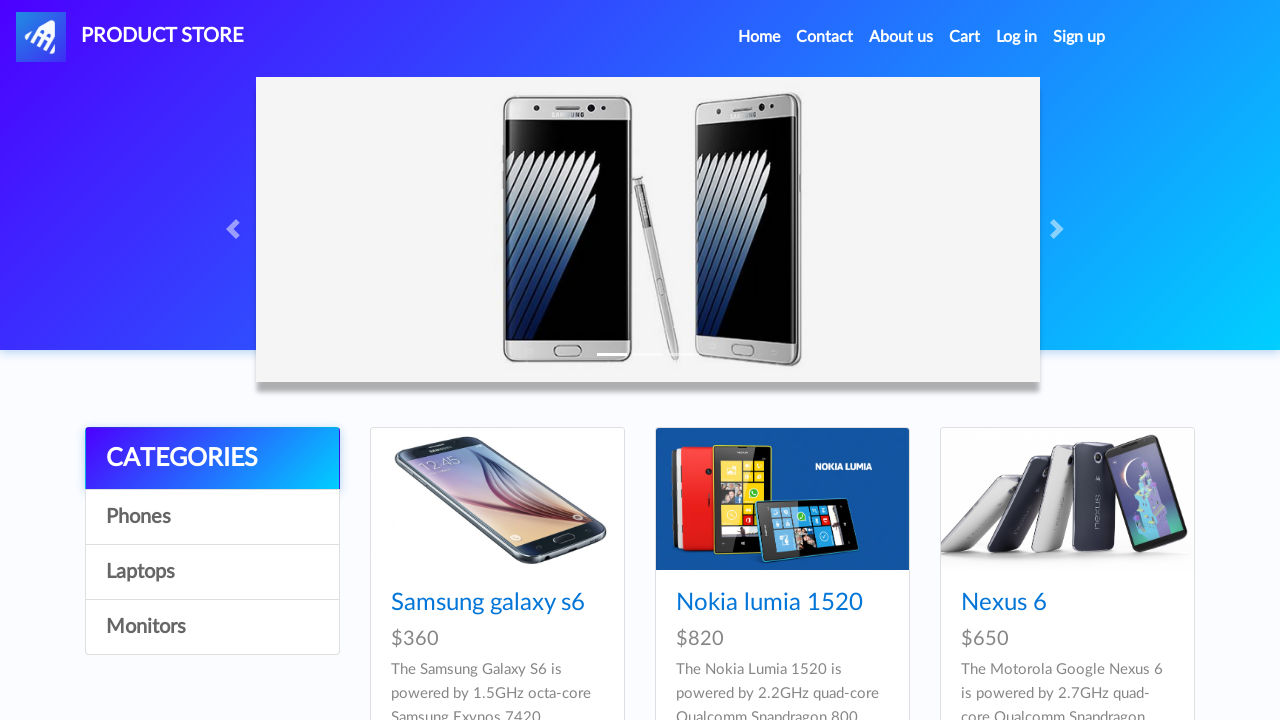

Clicked Phones category link at (212, 517) on internal:role=link[name="Phones"i]
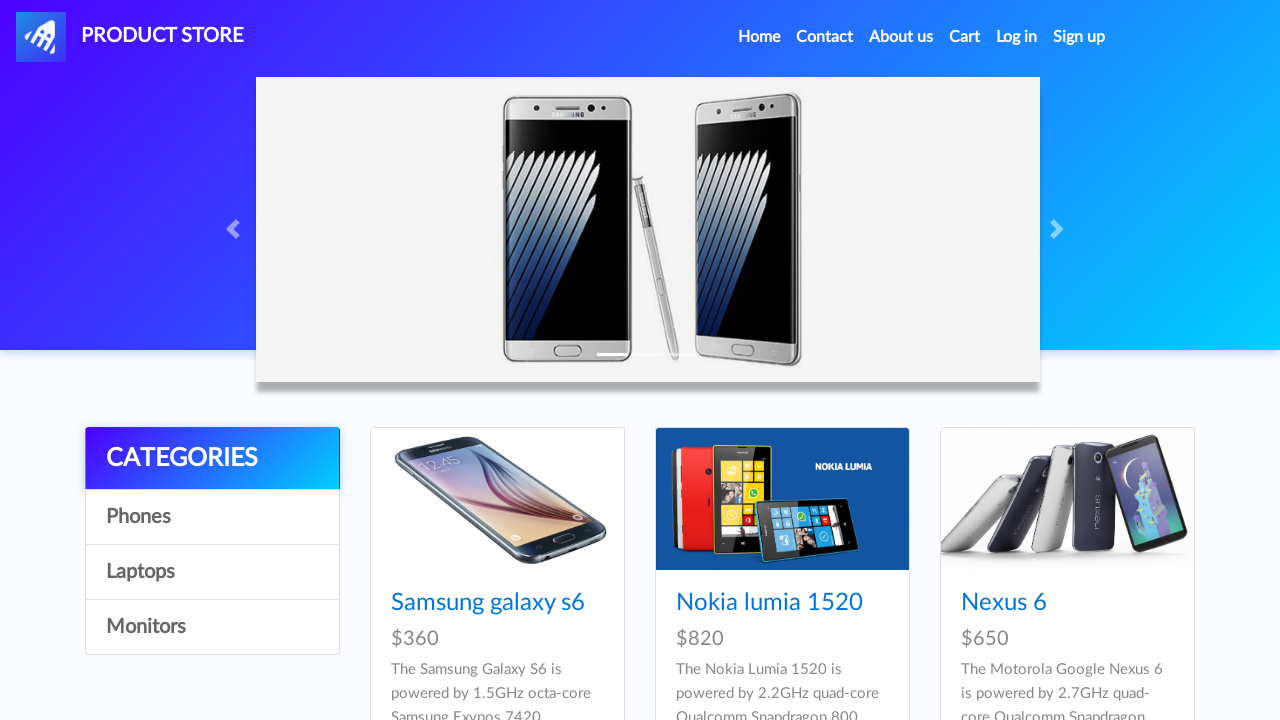

Clicked Nokia lumia product at (769, 603) on internal:role=link[name="Nokia lumia"i]
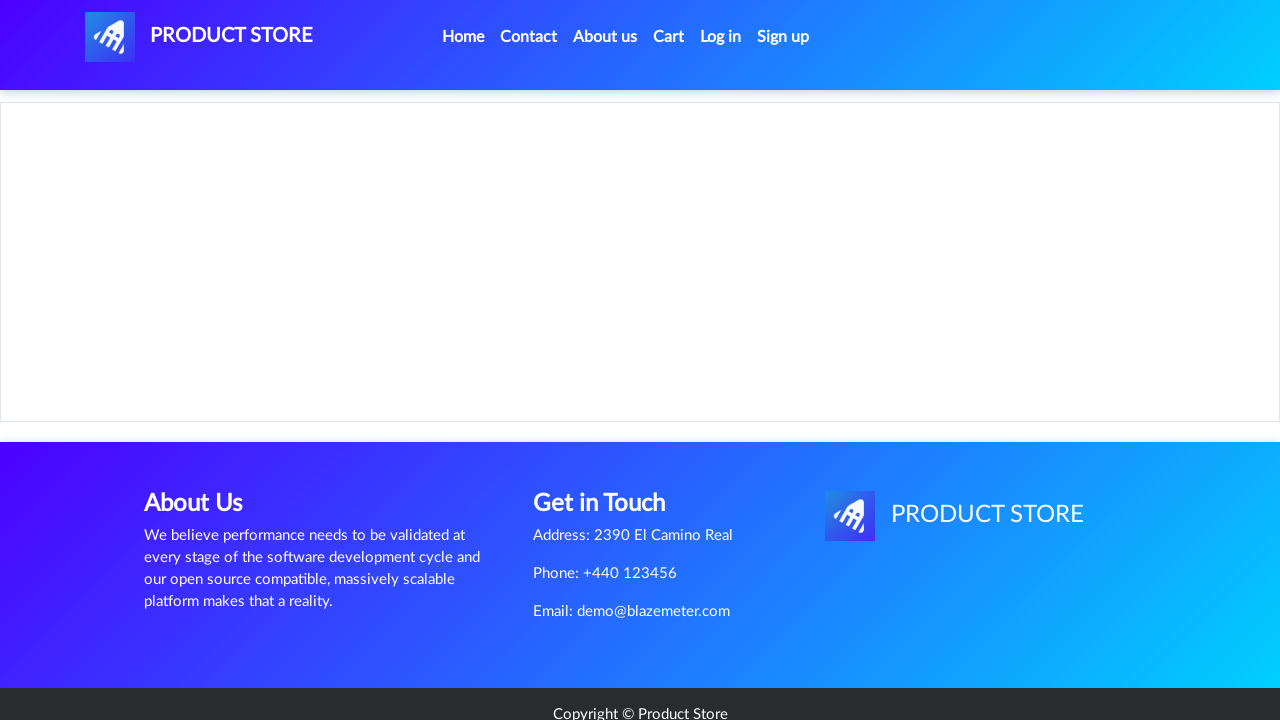

Clicked Add to cart button for Nokia lumia at (610, 440) on internal:role=link[name="Add to cart"i]
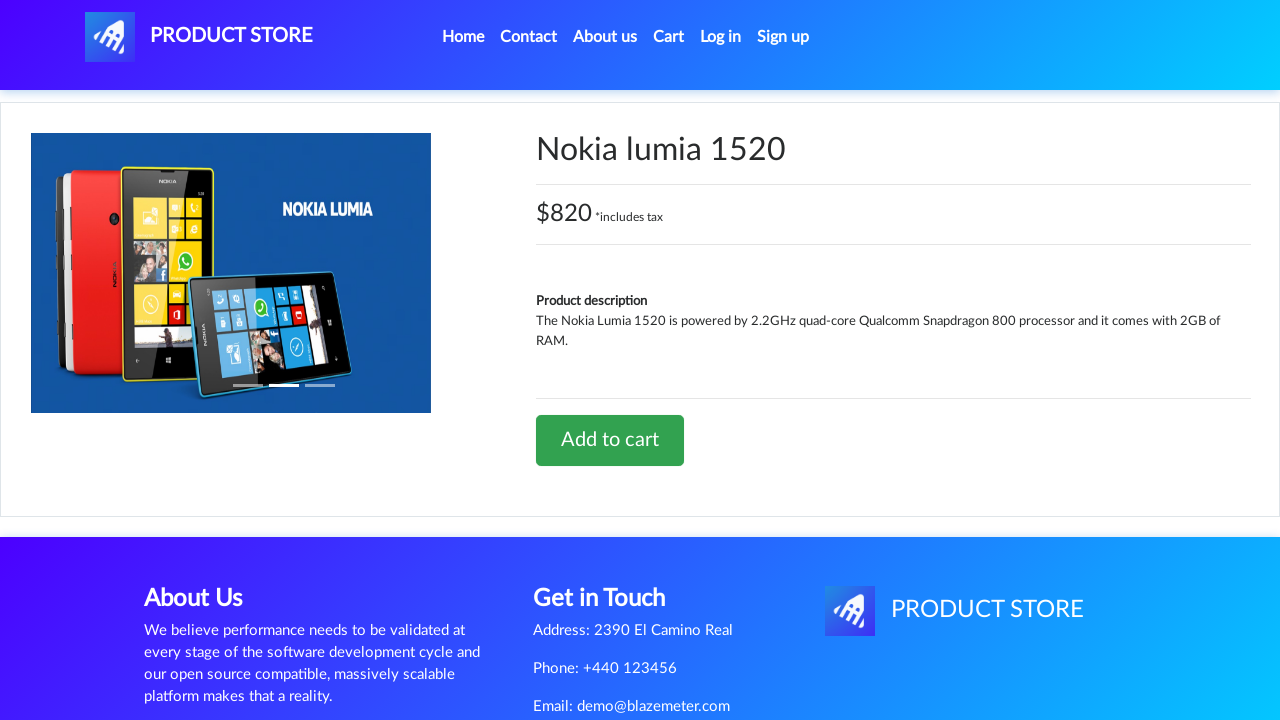

Waited for product added dialog to appear for Nokia lumia
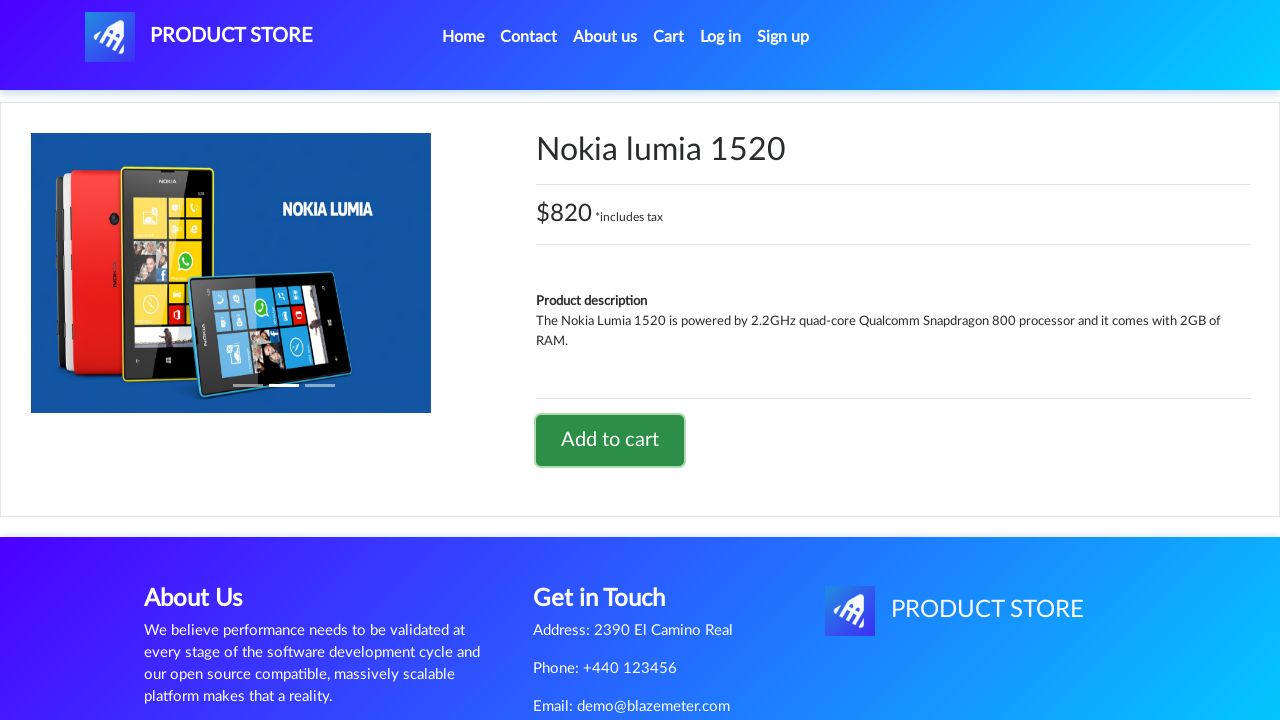

Navigated back to home page
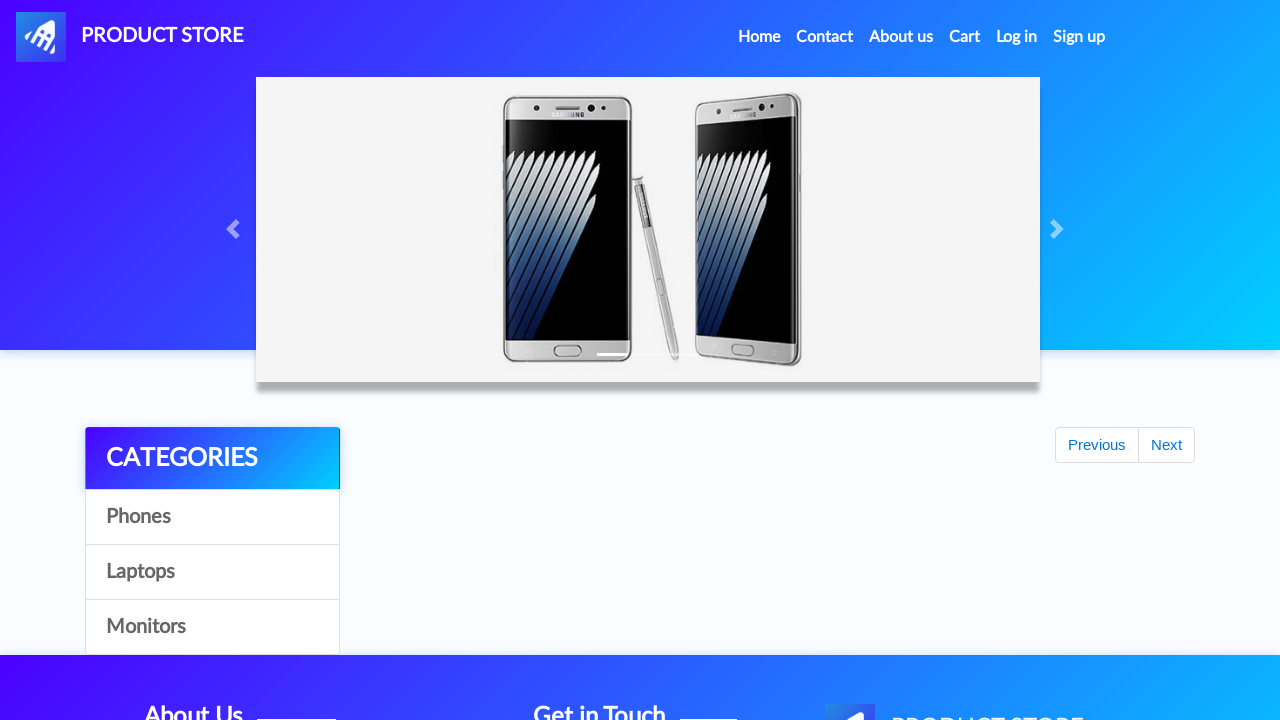

Set up dialog handler for next product
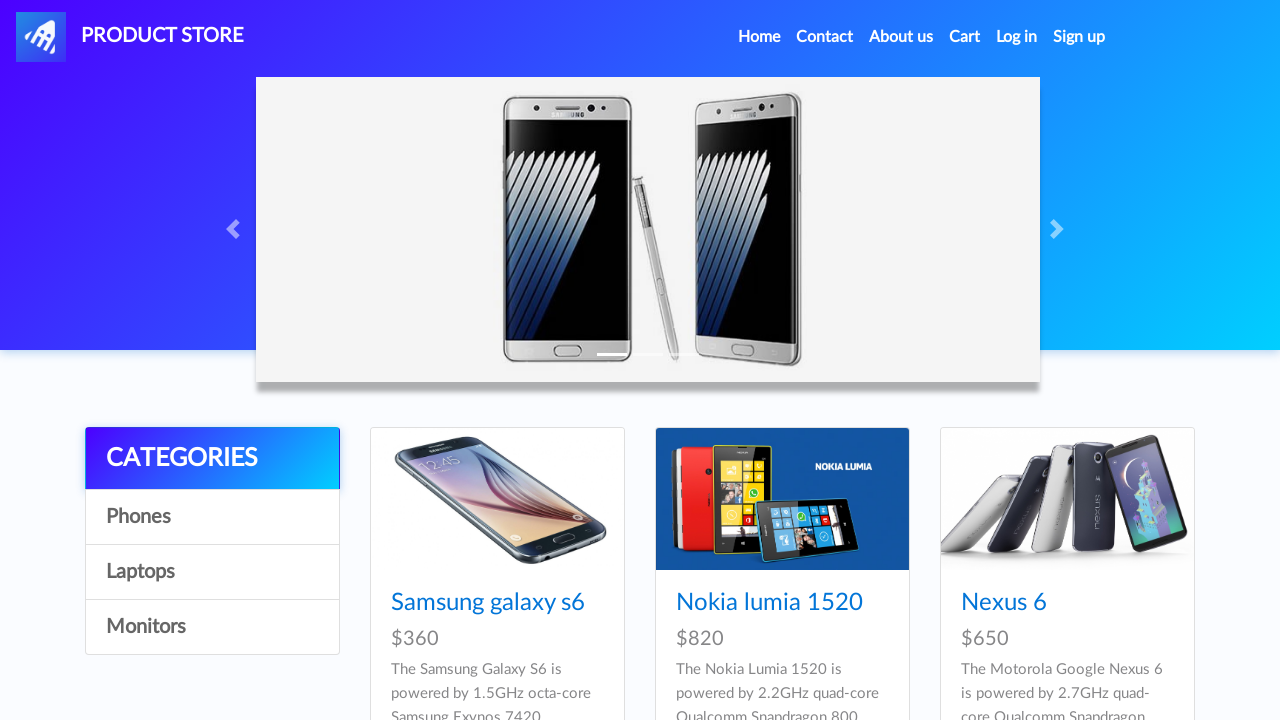

Clicked Laptops category link at (212, 572) on internal:role=link[name="Laptops"i]
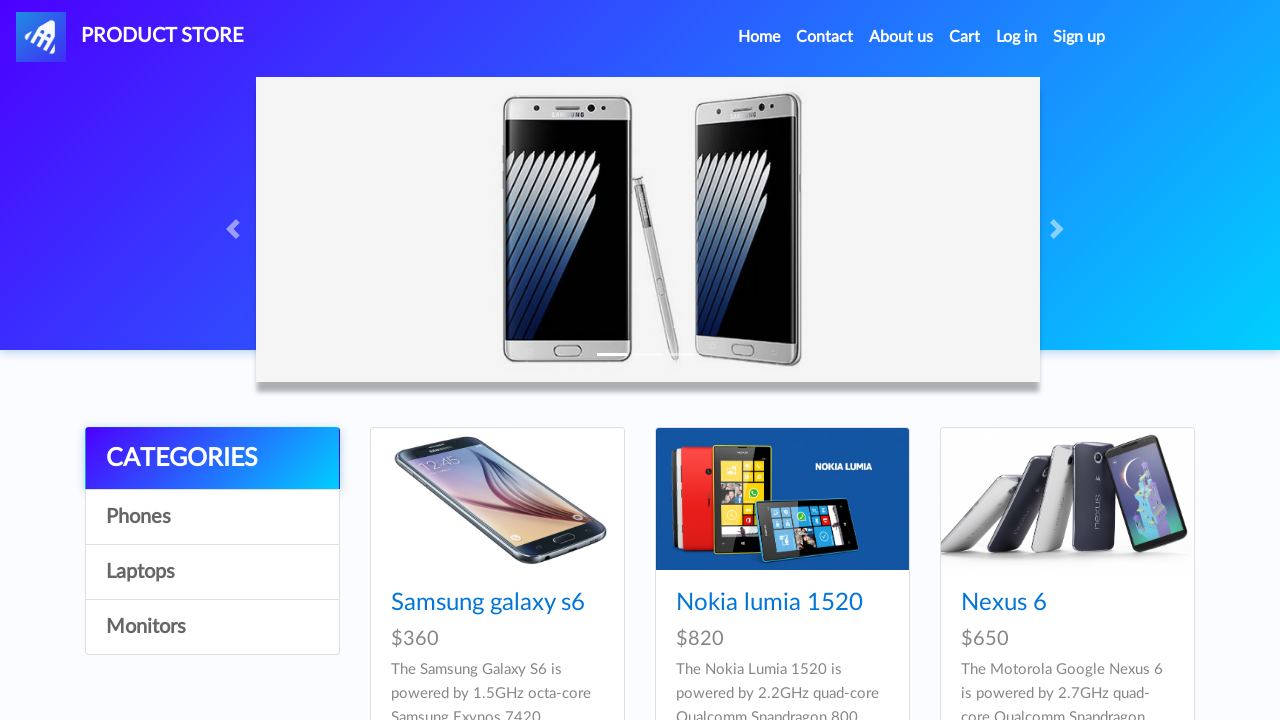

Clicked Sony vaio i7 product at (739, 603) on internal:role=link[name="Sony vaio i7"i]
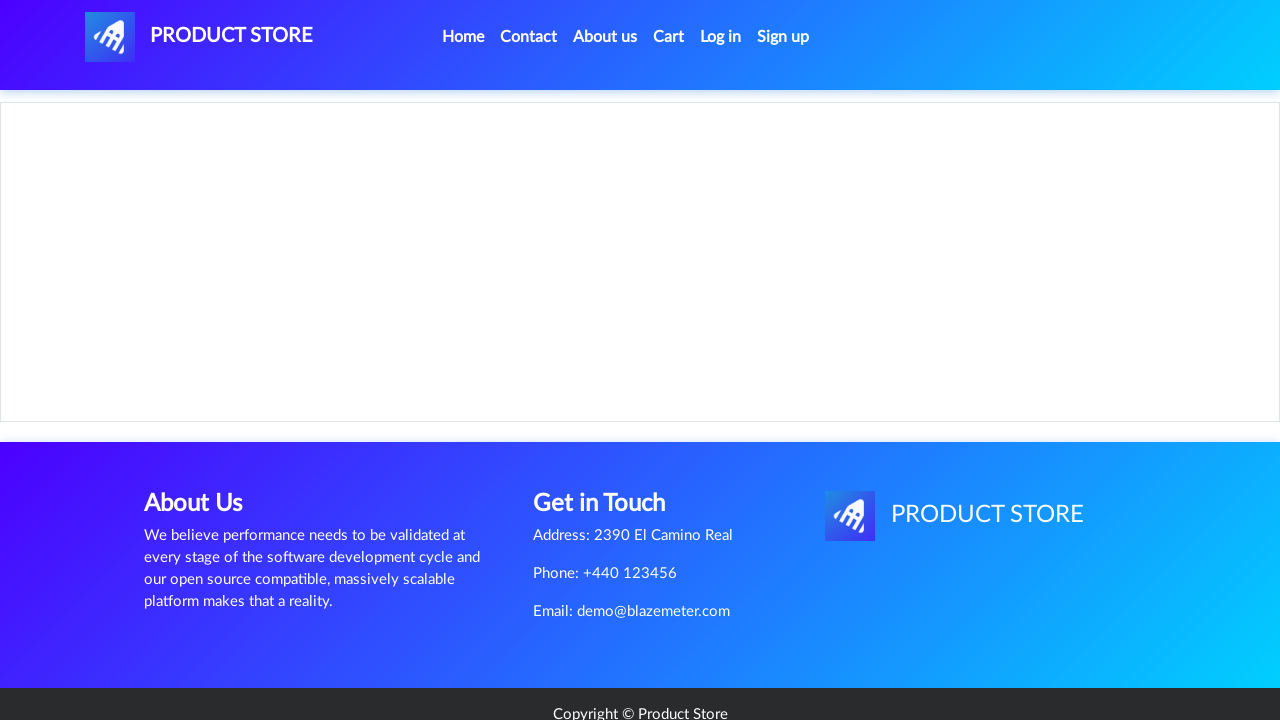

Clicked Add to cart button for Sony vaio i7 at (610, 460) on internal:role=link[name="Add to cart"i]
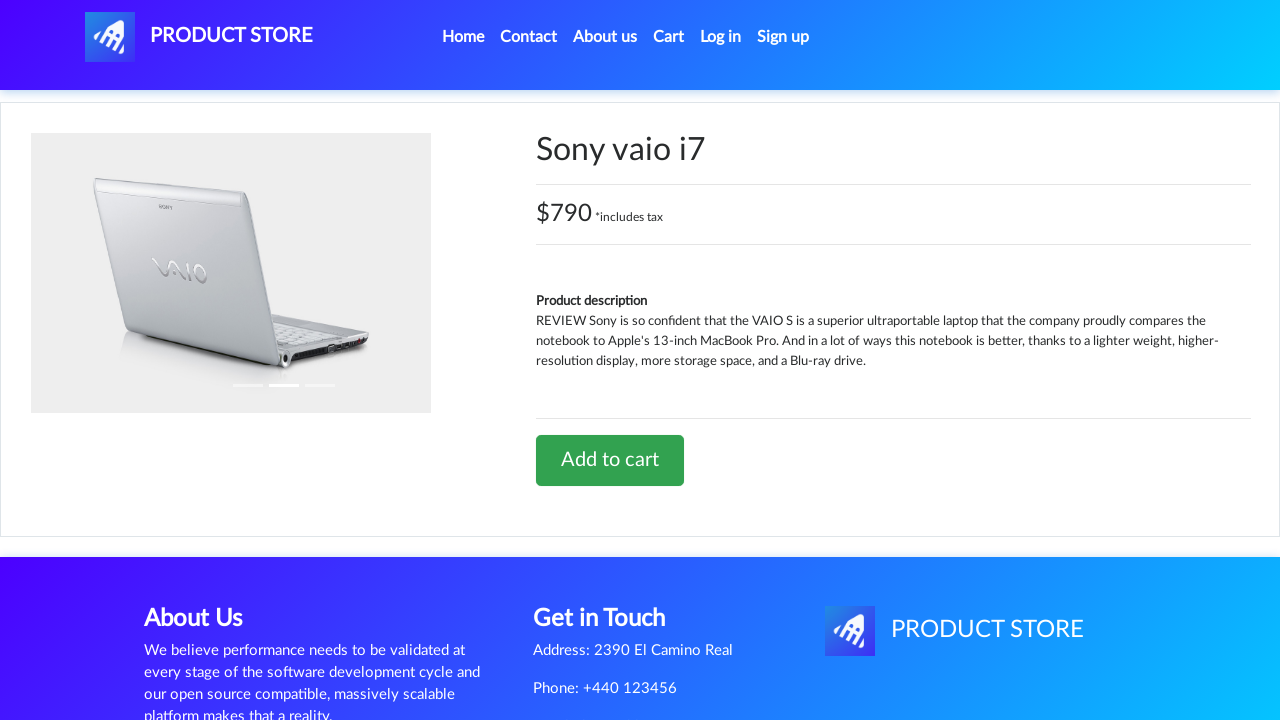

Waited for product added dialog to appear for Sony vaio i7
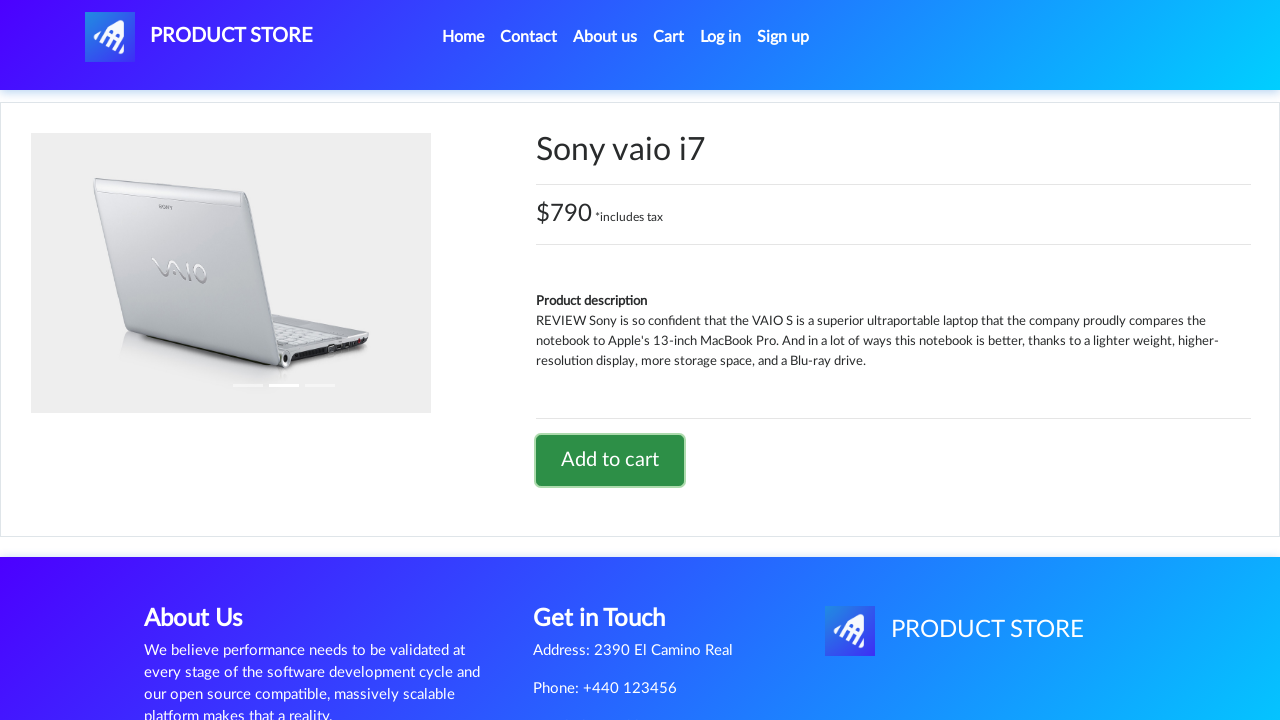

Navigated back to home page
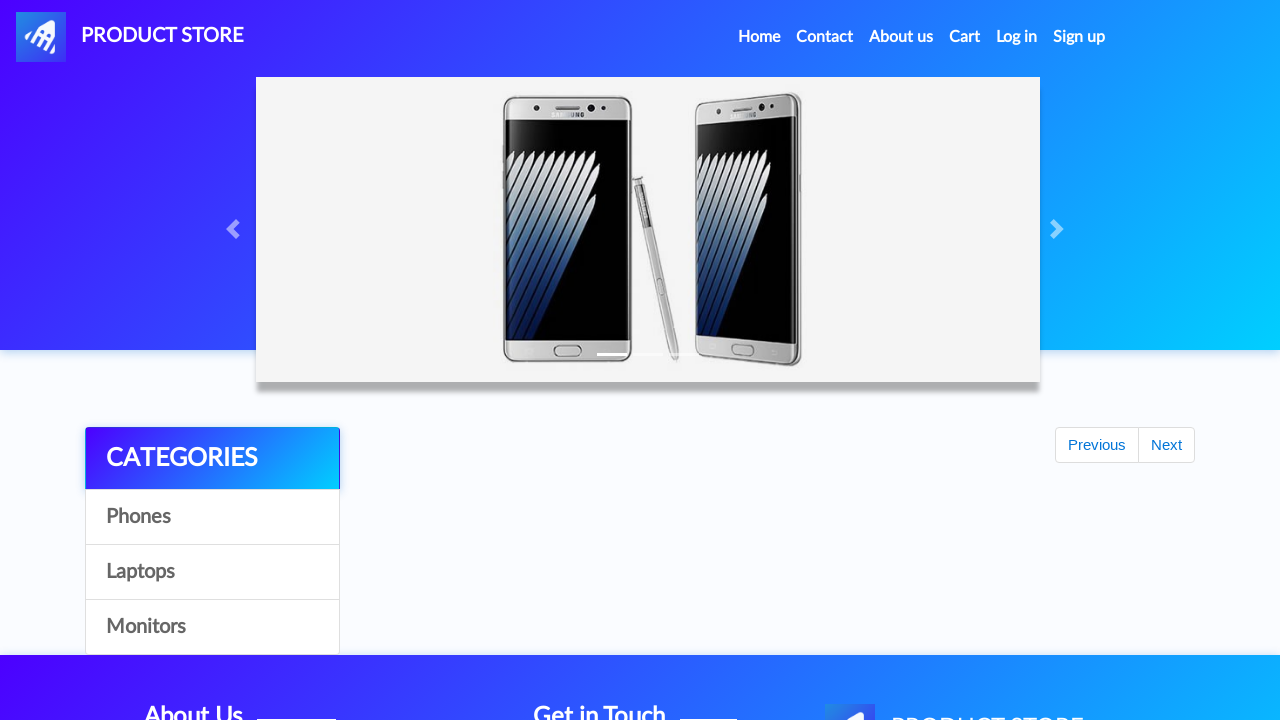

Set up dialog handler for next product
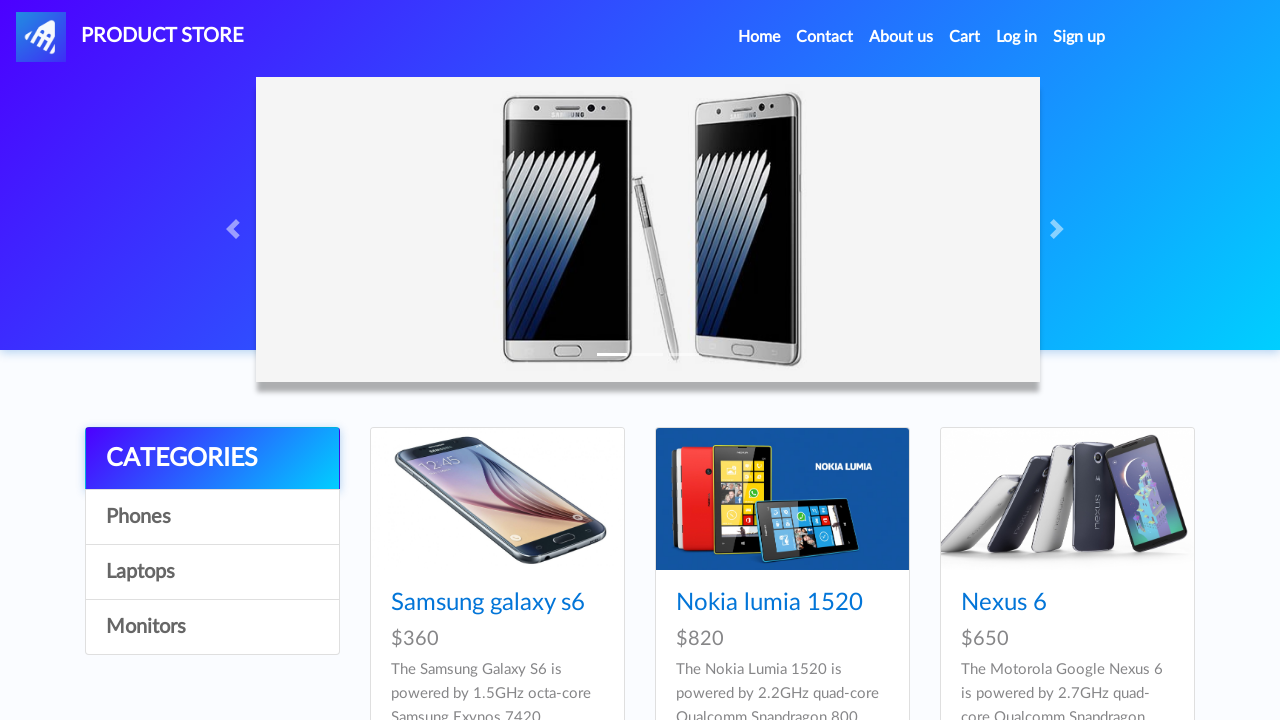

Clicked Monitors category link at (212, 627) on internal:role=link[name="Monitors"i]
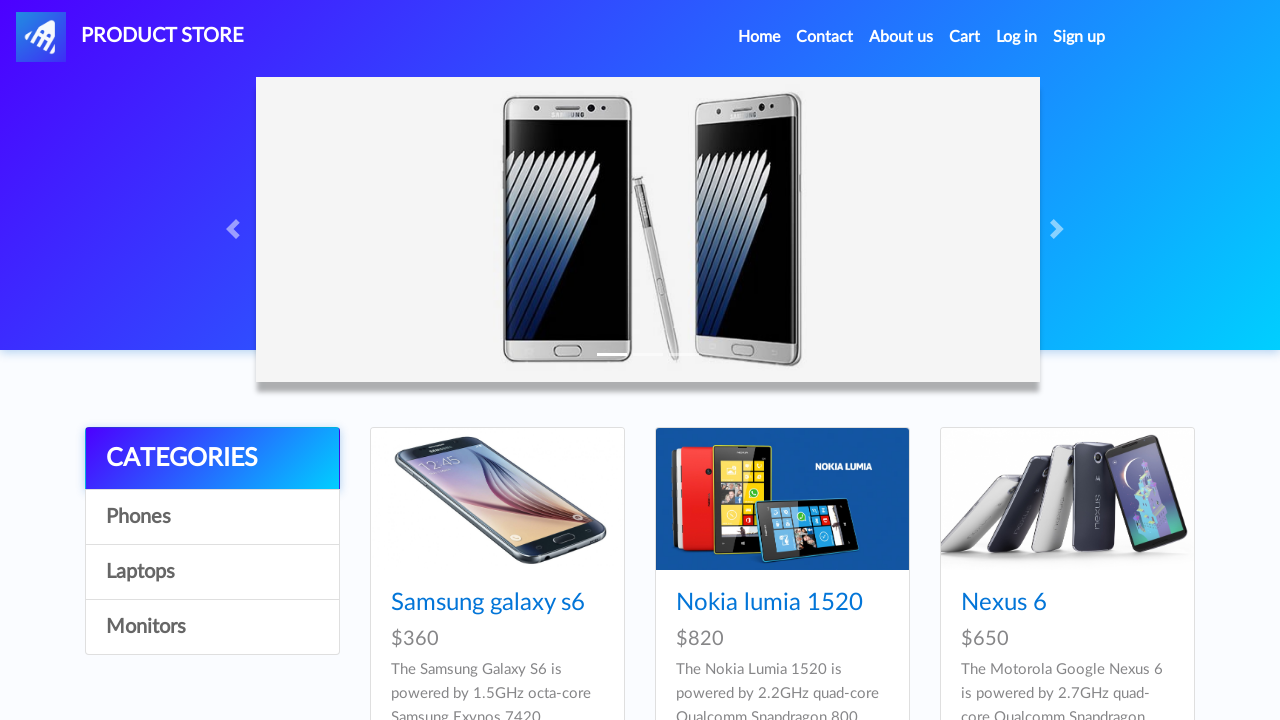

Clicked Apple monitor product at (484, 603) on internal:role=link[name="Apple monitor"i]
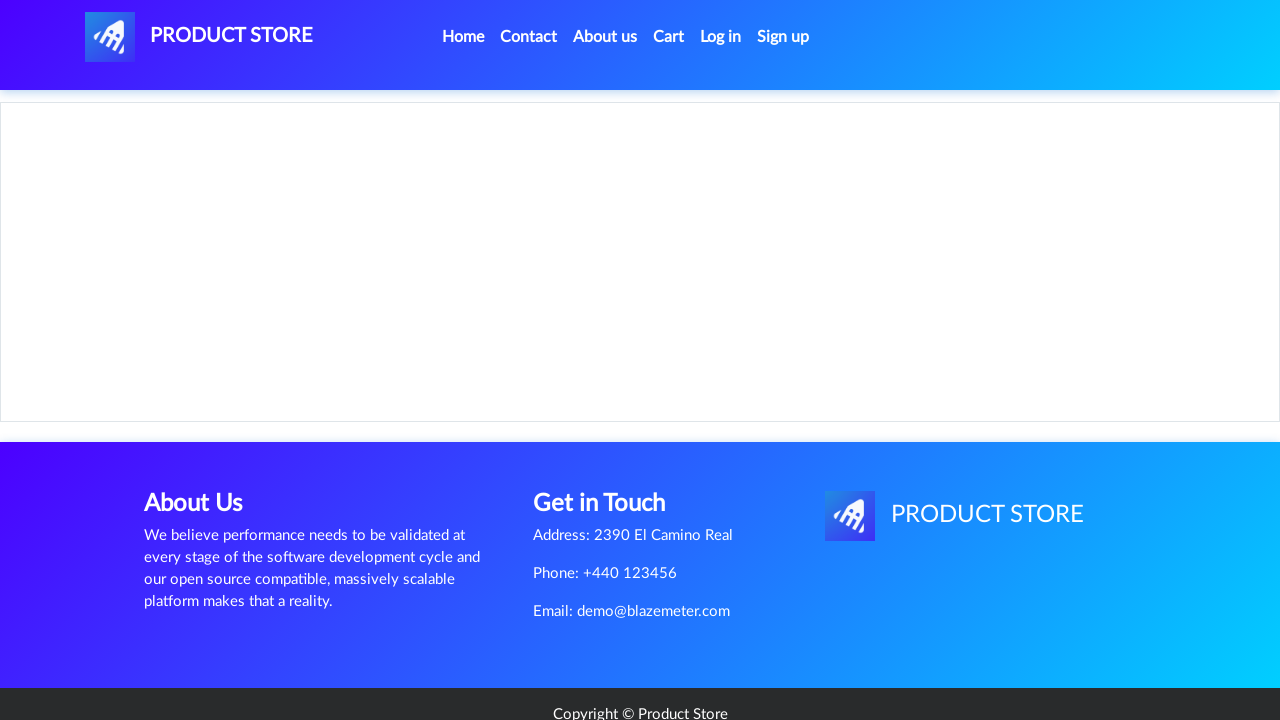

Clicked Add to cart button for Apple monitor at (610, 460) on internal:role=link[name="Add to cart"i]
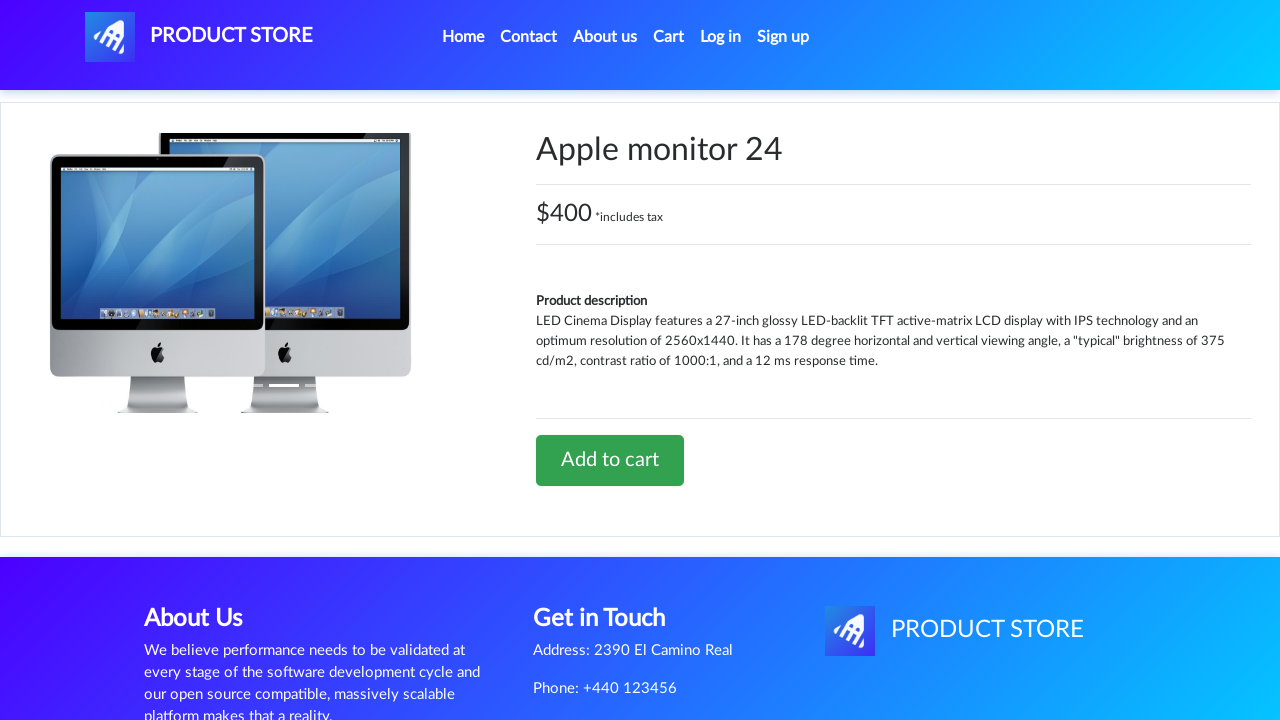

Waited for product added dialog to appear for Apple monitor
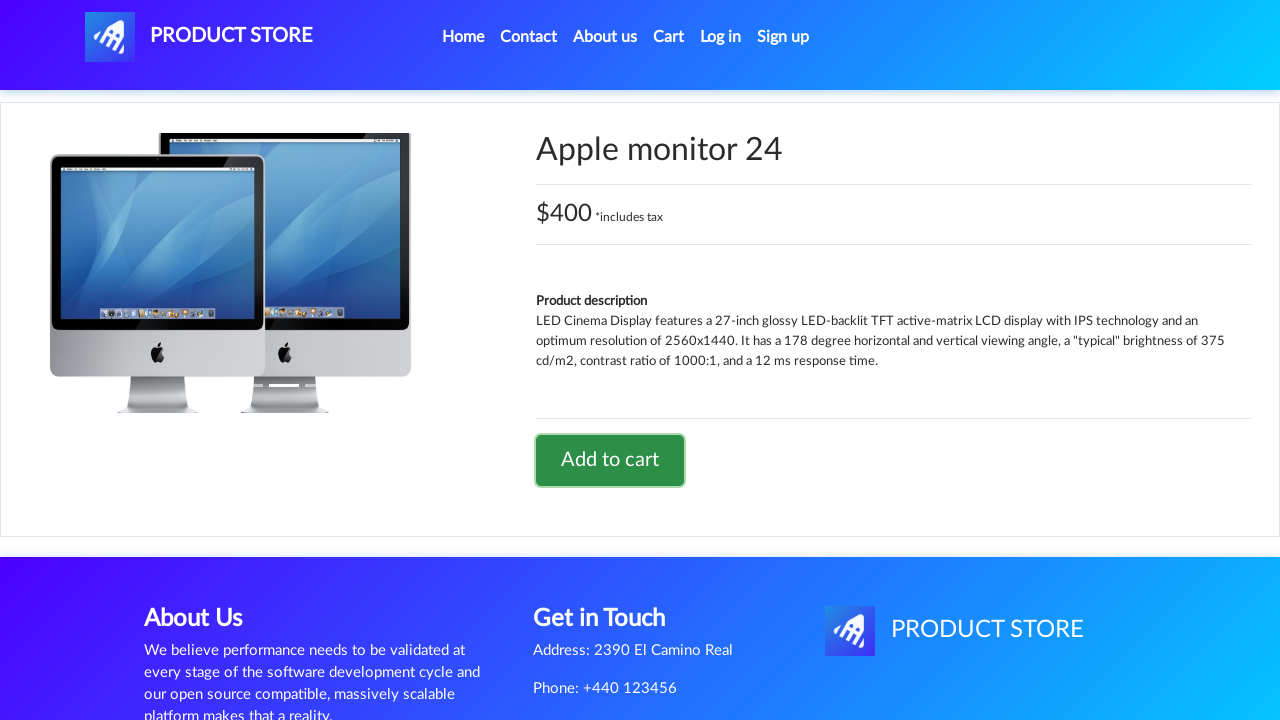

Navigated back to home page
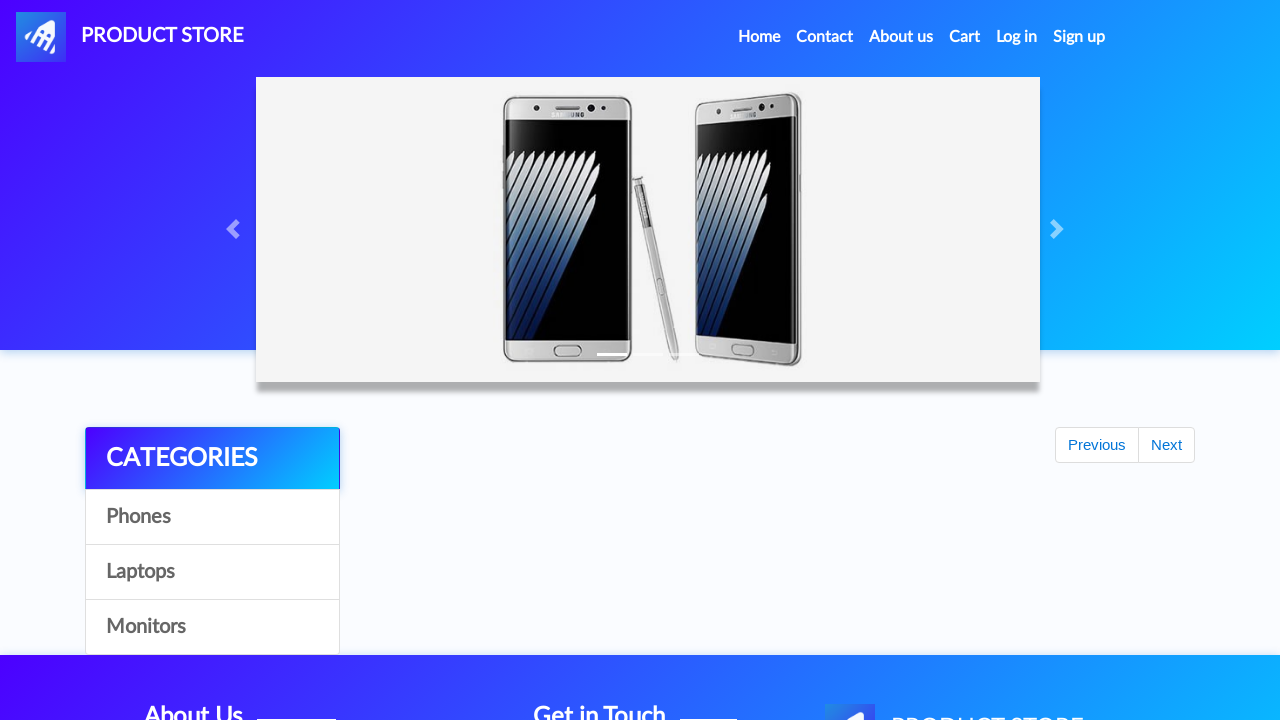

Set up dialog handler for next product
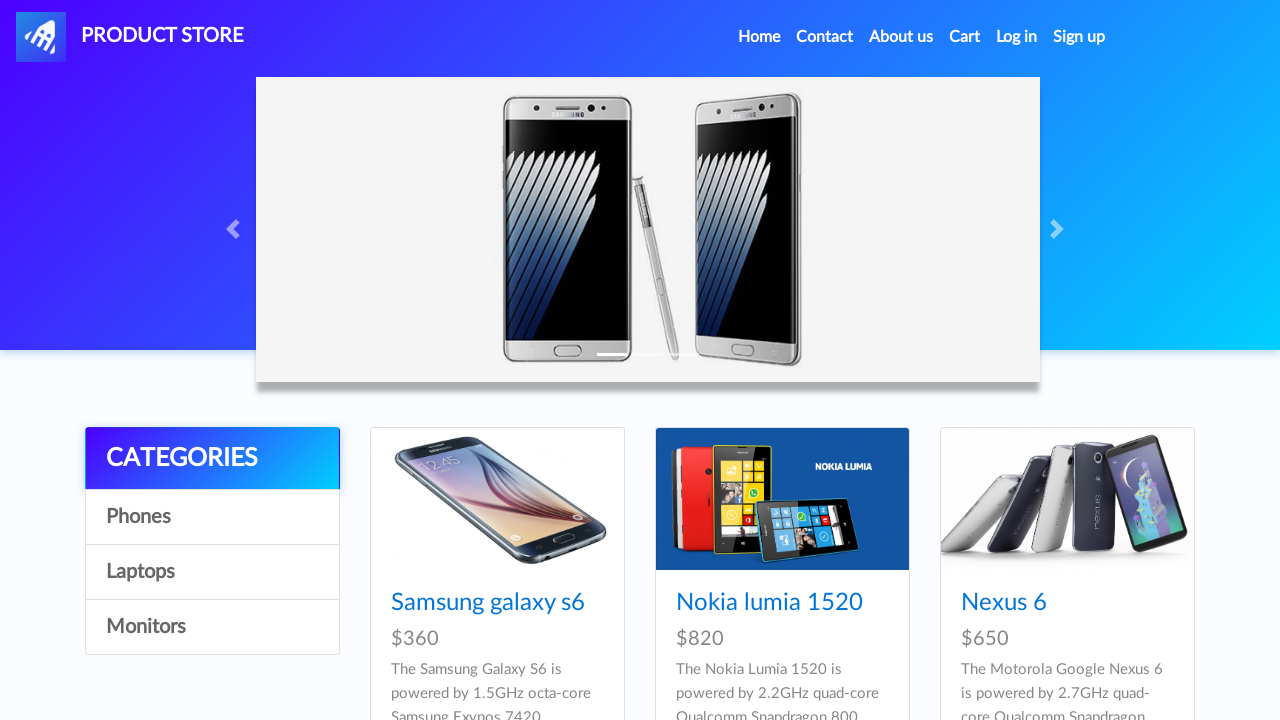

Clicked Phones category link at (212, 517) on internal:role=link[name="Phones"i]
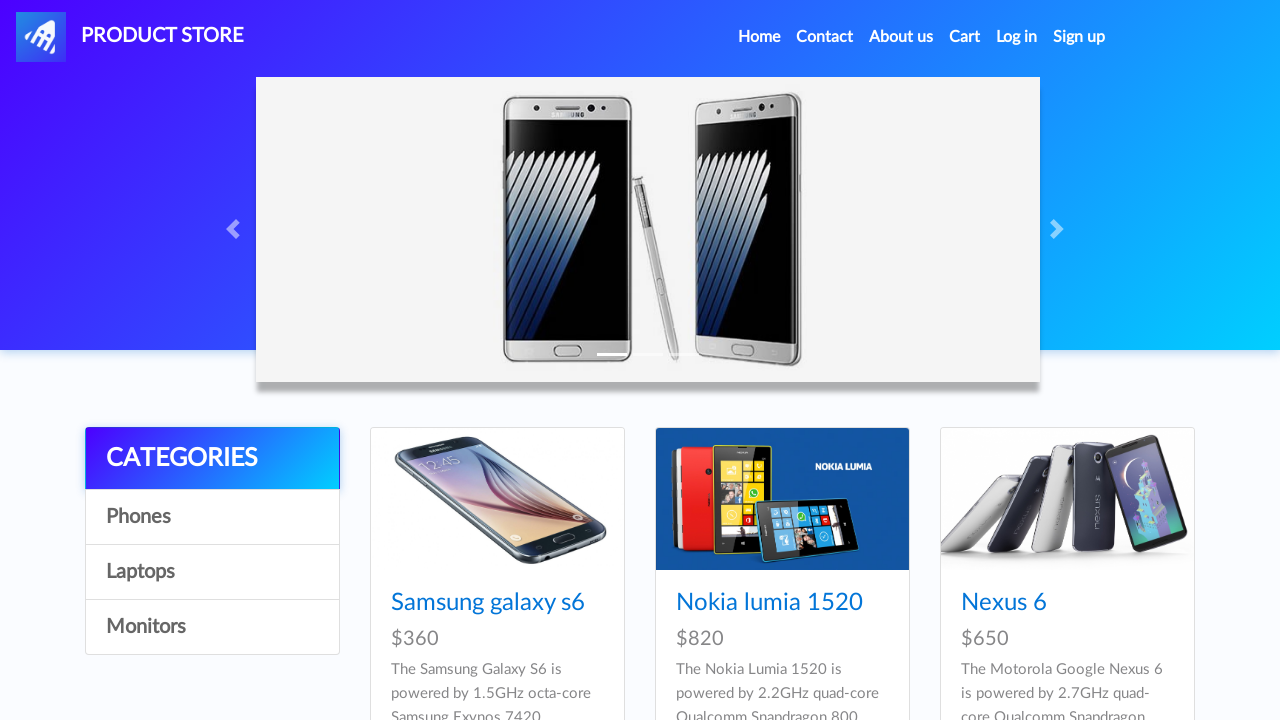

Clicked Nexus 6 product at (1004, 603) on internal:role=link[name="Nexus 6"i]
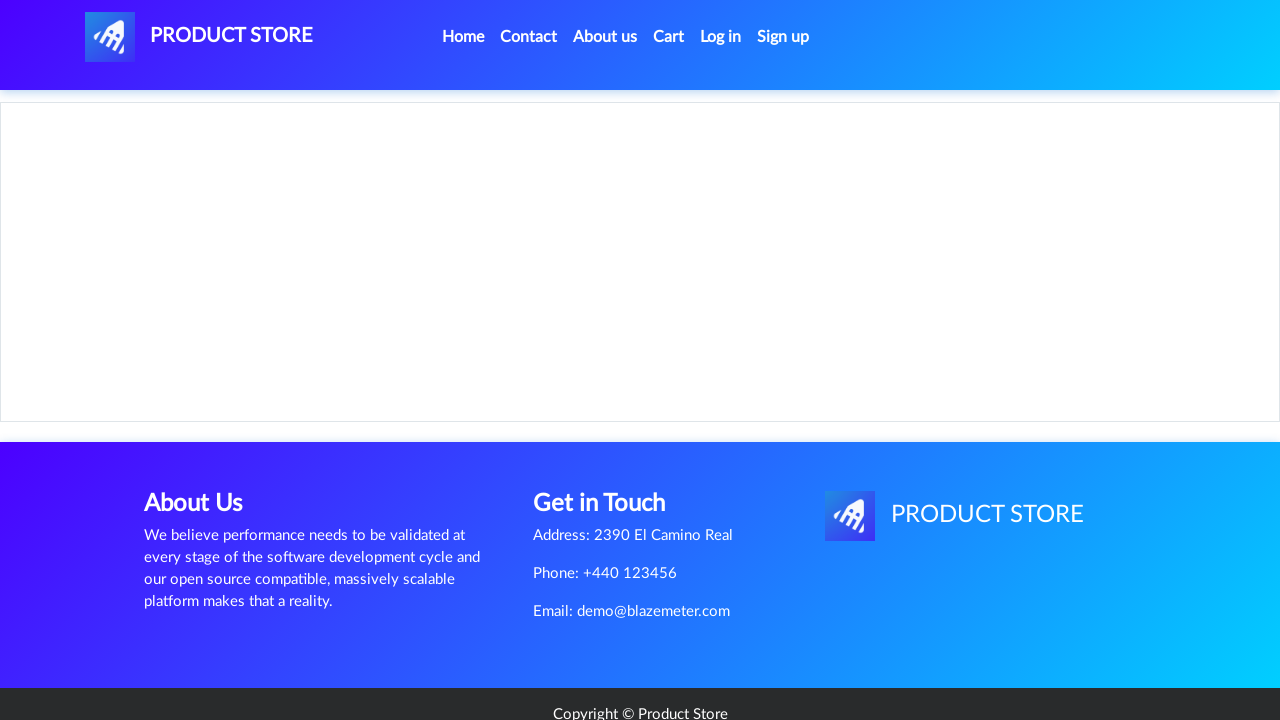

Clicked Add to cart button for Nexus 6 at (610, 440) on internal:role=link[name="Add to cart"i]
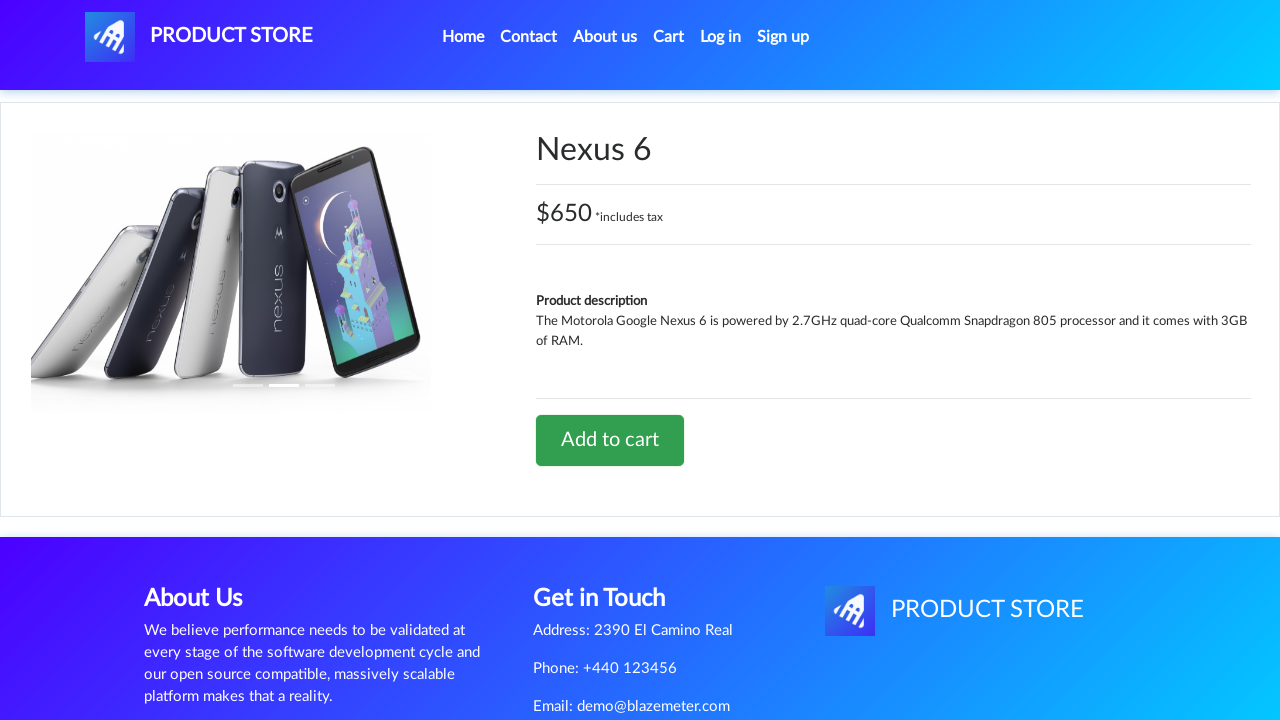

Waited for product added dialog to appear for Nexus 6
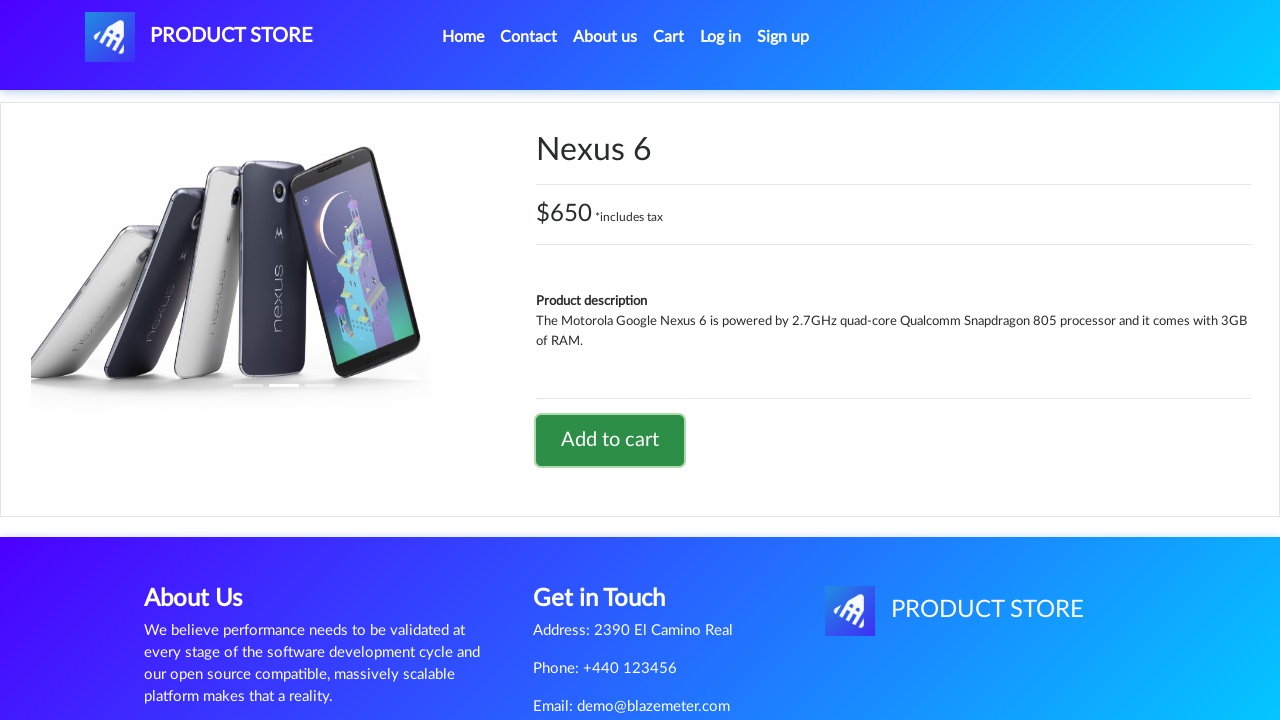

Clicked Cart link to view cart at (669, 37) on internal:role=link[name="Cart"s]
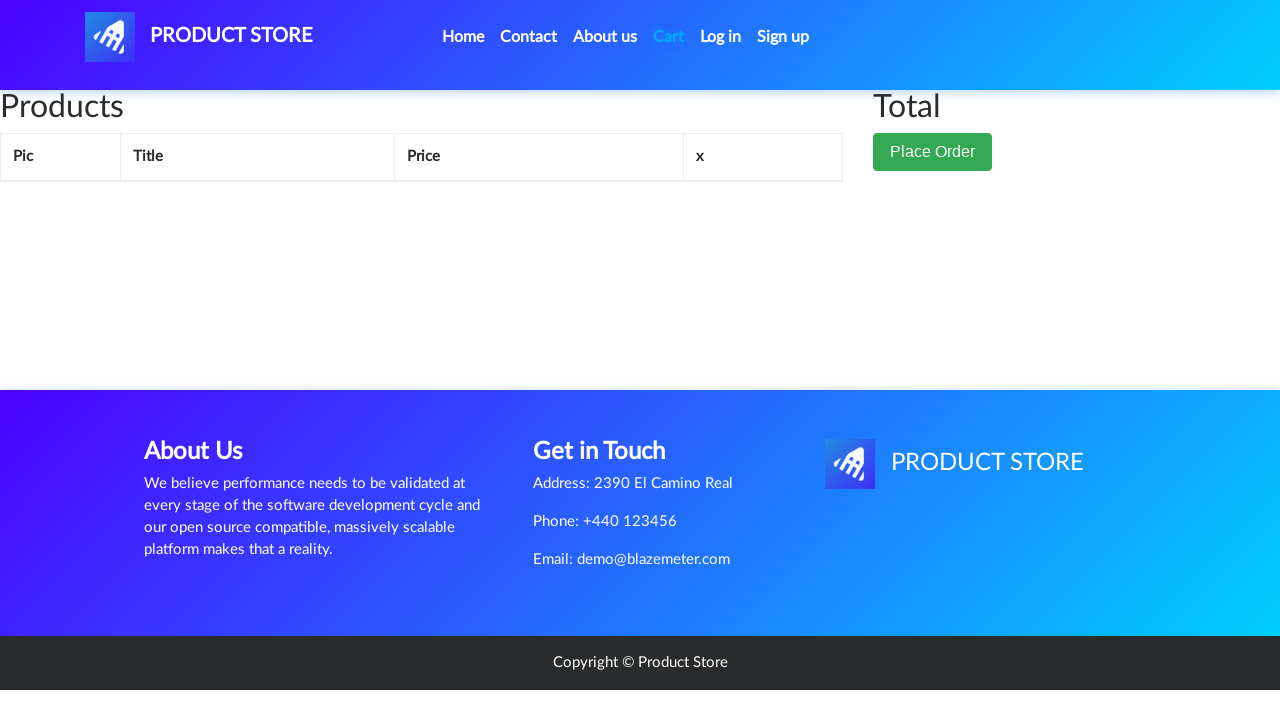

Waited for cart page to load
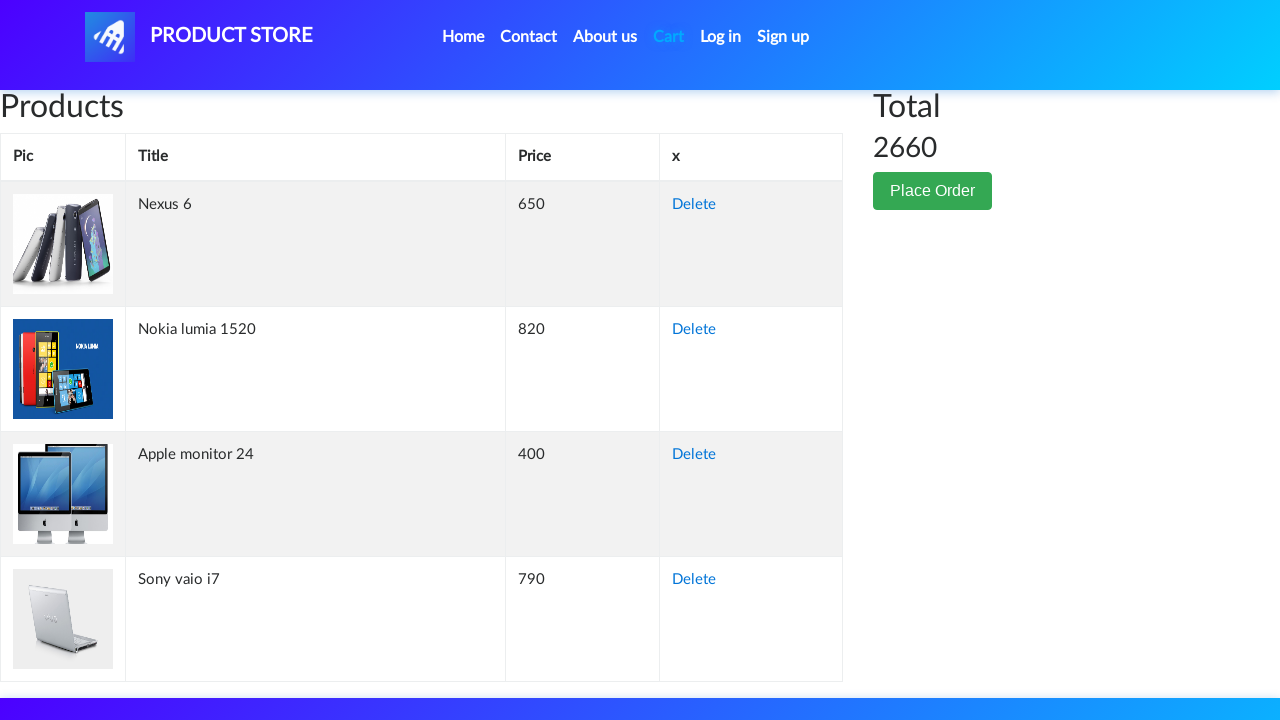

Verified Nexus 6 is in cart
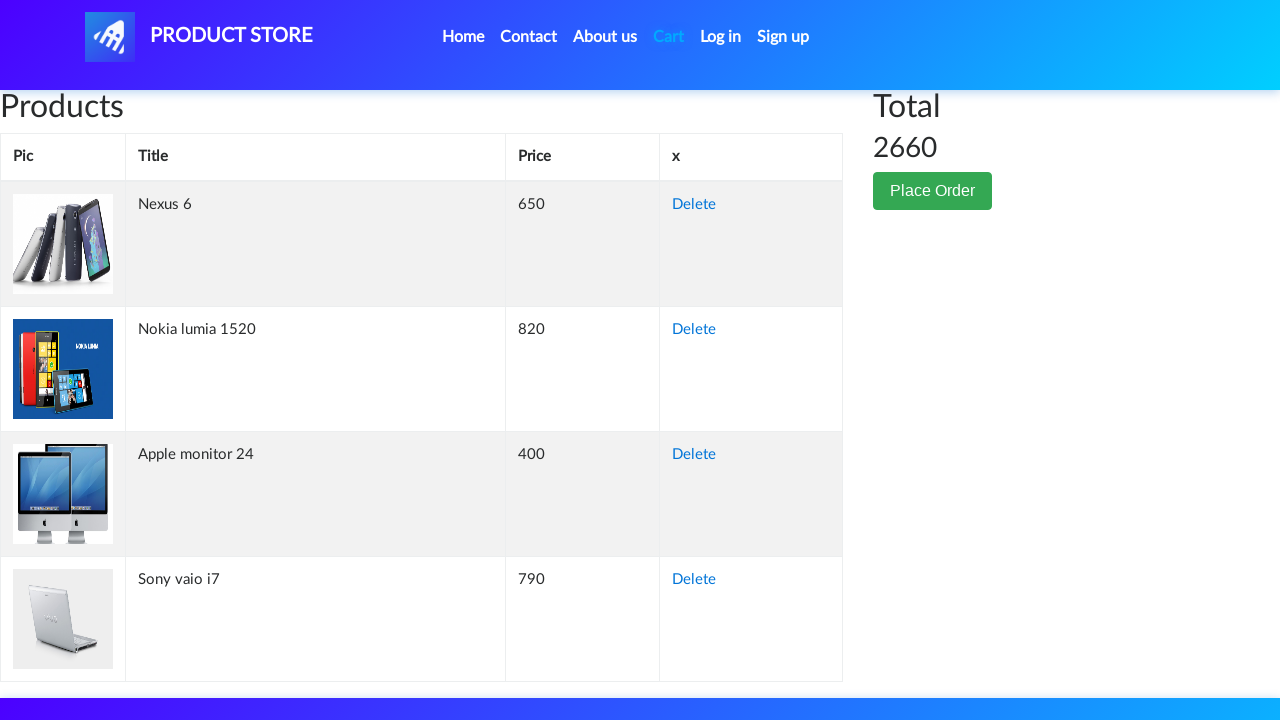

Verified Apple monitor is in cart
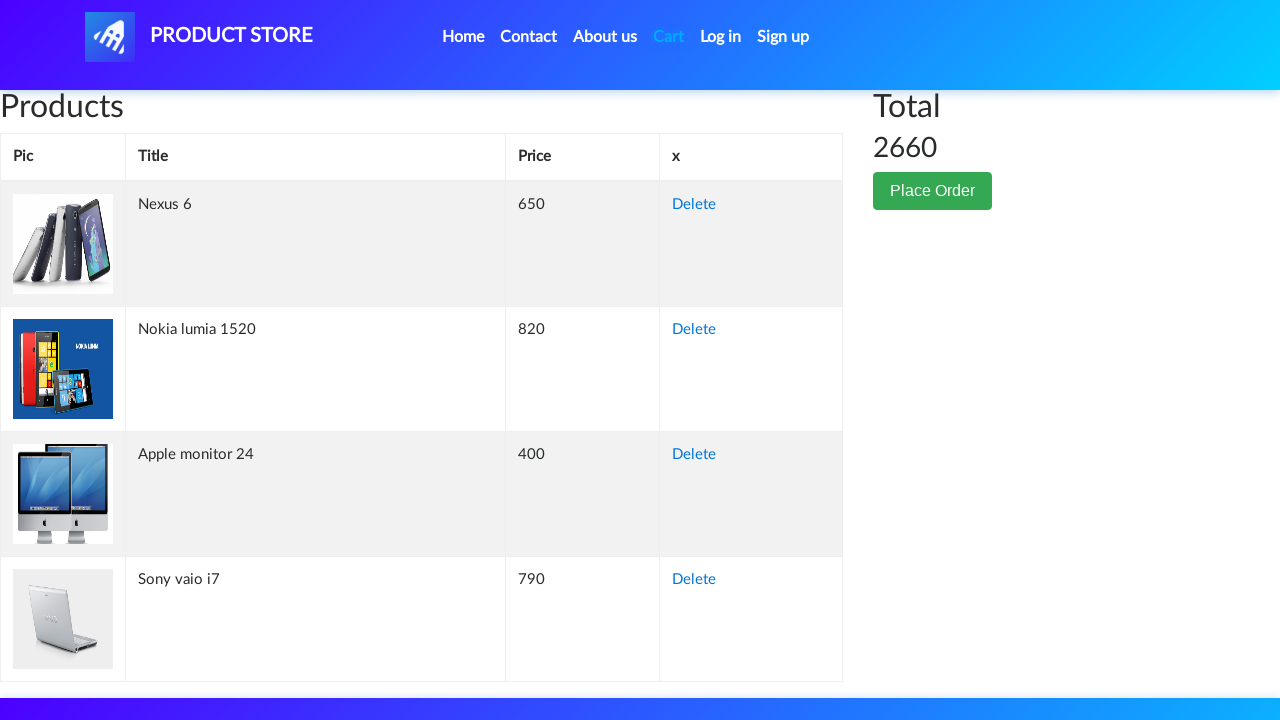

Verified Sony vaio i7 is in cart
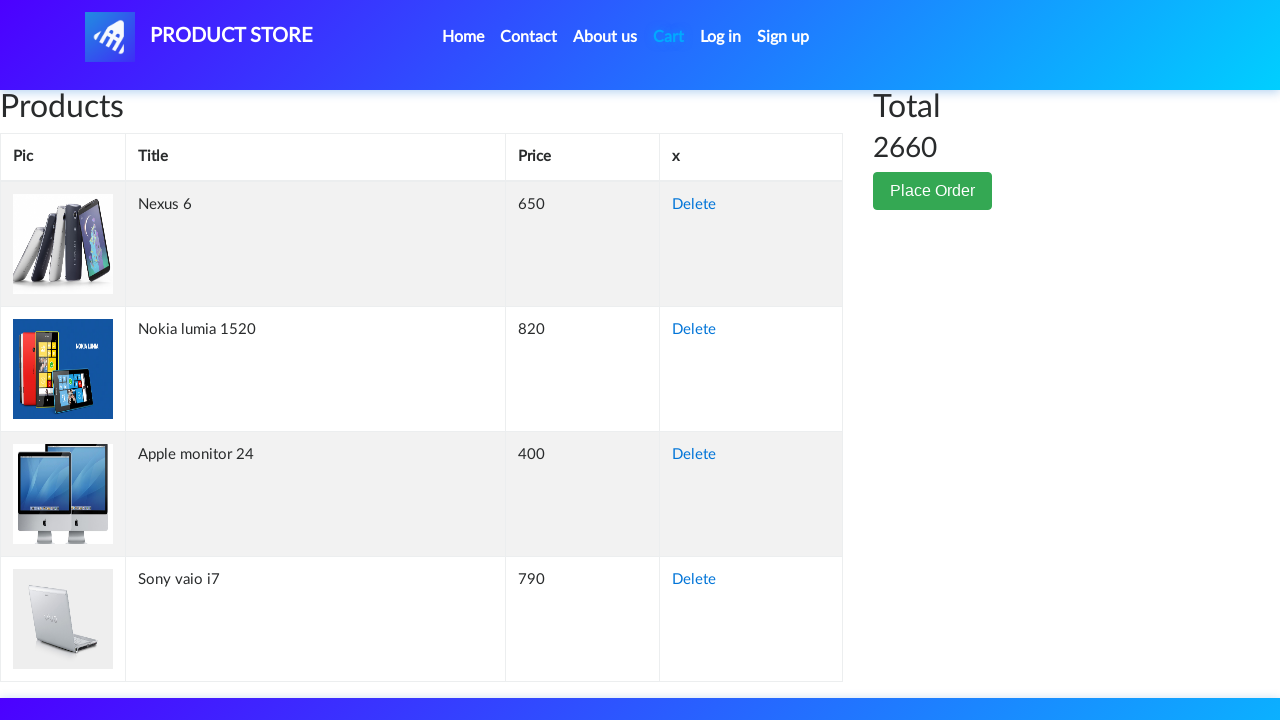

Verified Nokia lumia is in cart
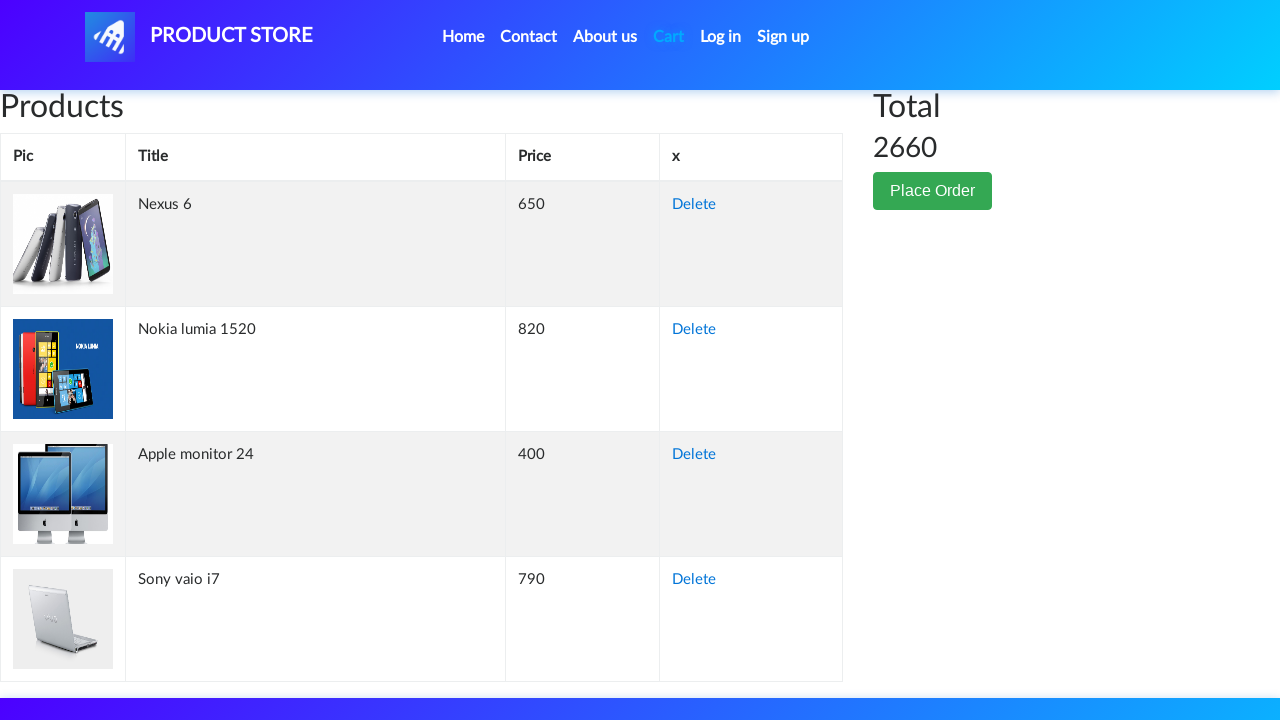

Verified all 4 products are present in cart (product count = 4)
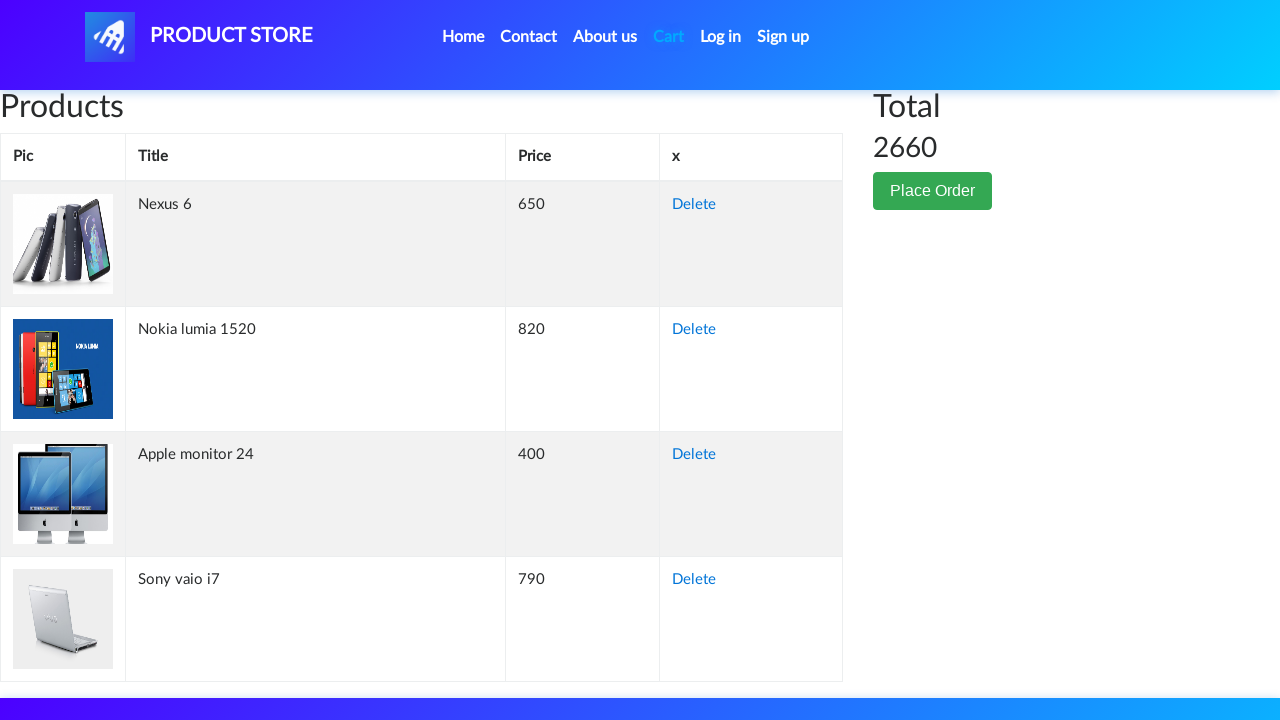

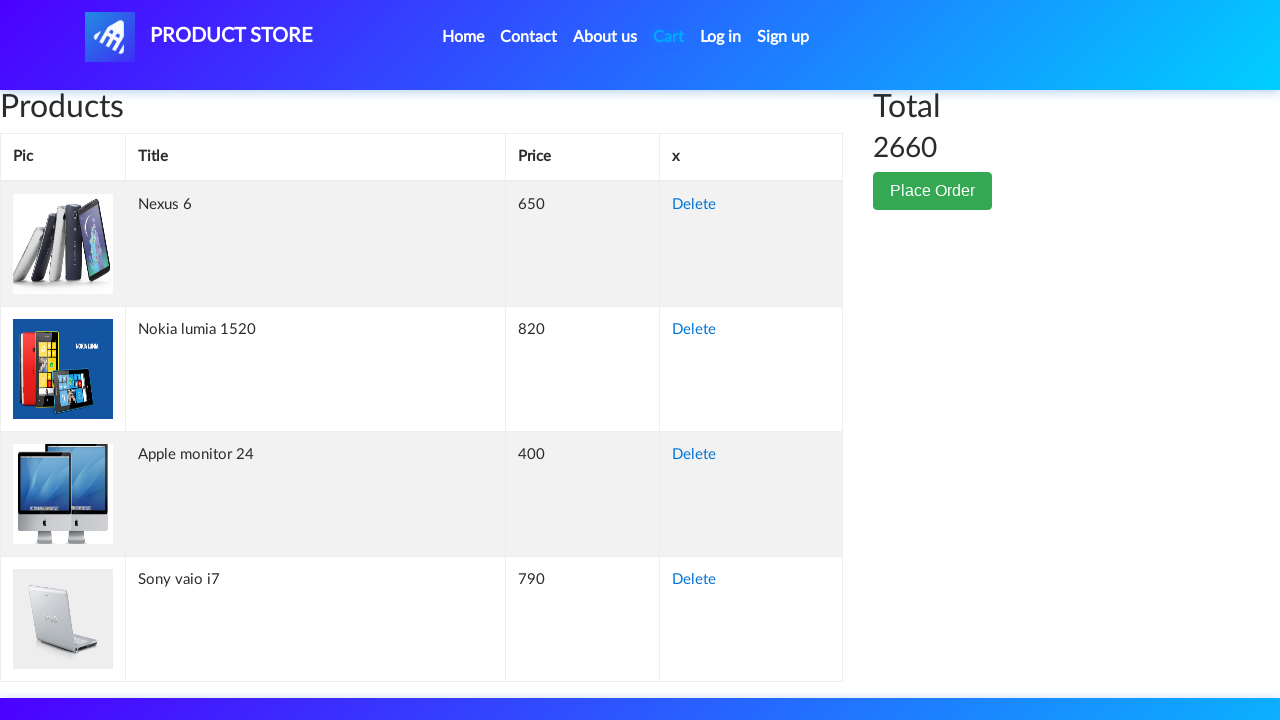